Tests registration form email field validation with Cyrillic characters

Starting URL: https://b2c.passport.rt.ru

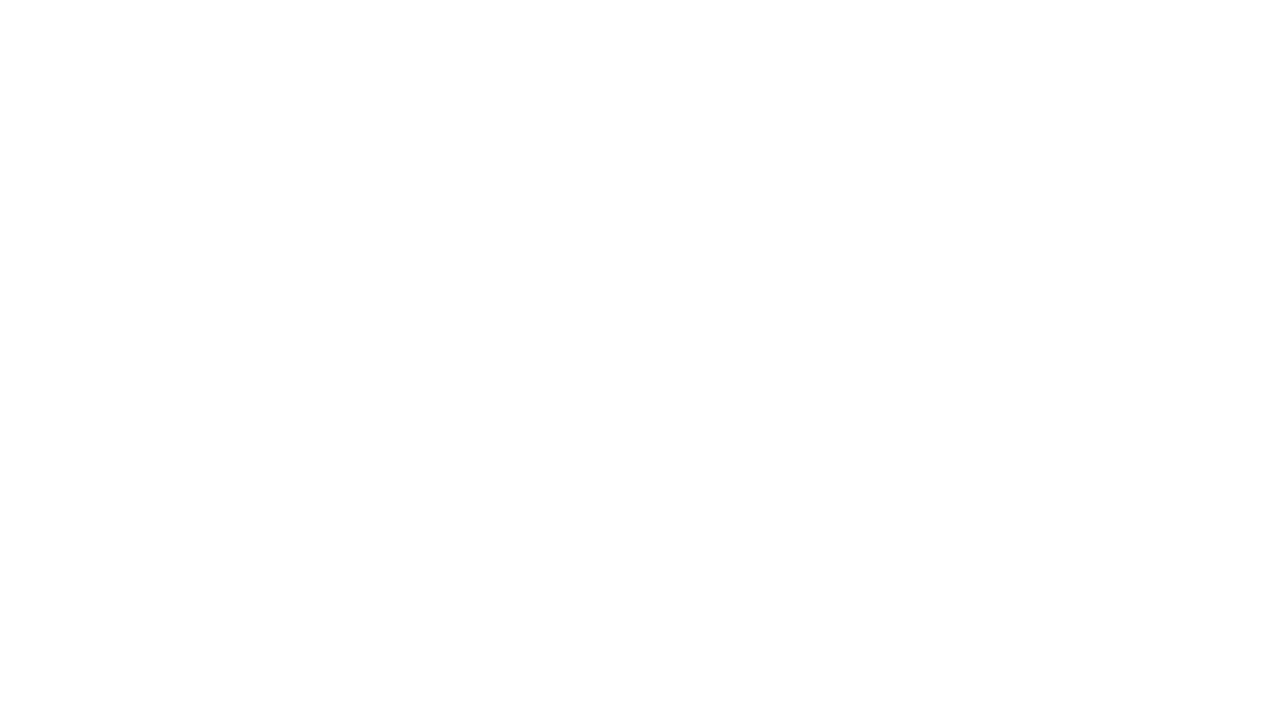

Clicked register button to open registration form at (1010, 656) on #kc-register
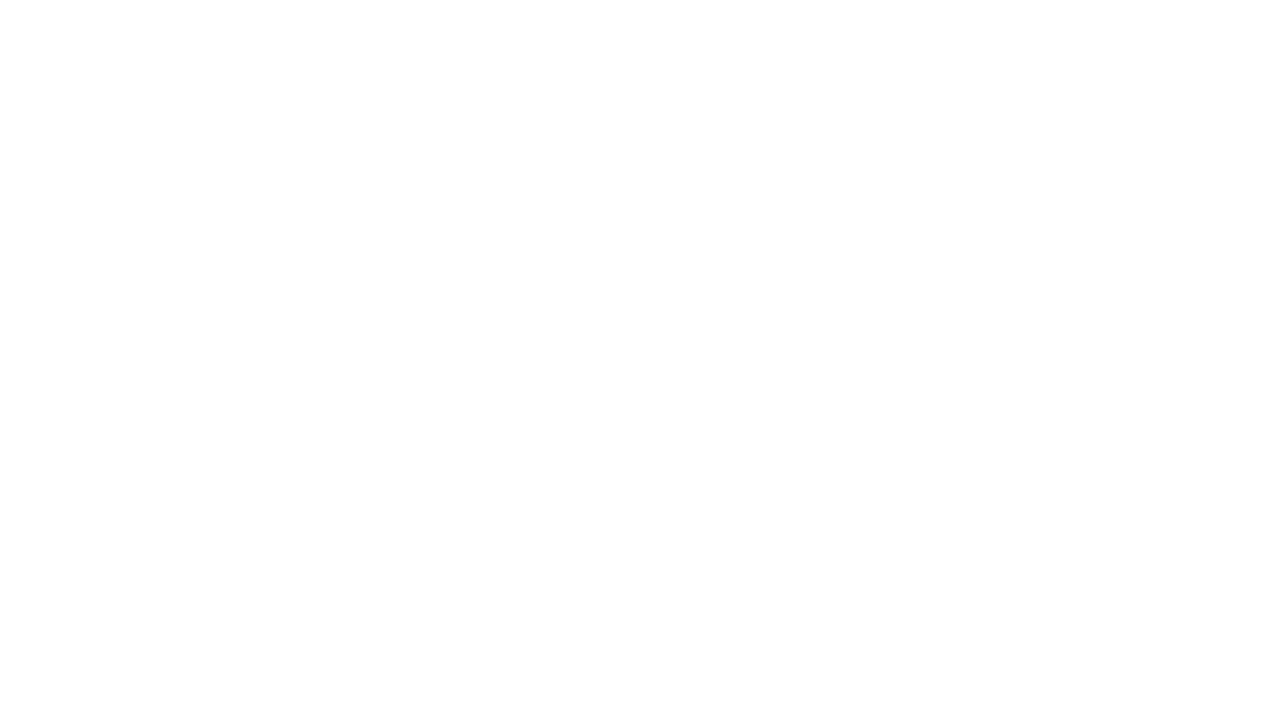

Filled email field with Cyrillic characters 'владвлад@gmail.com' on #address
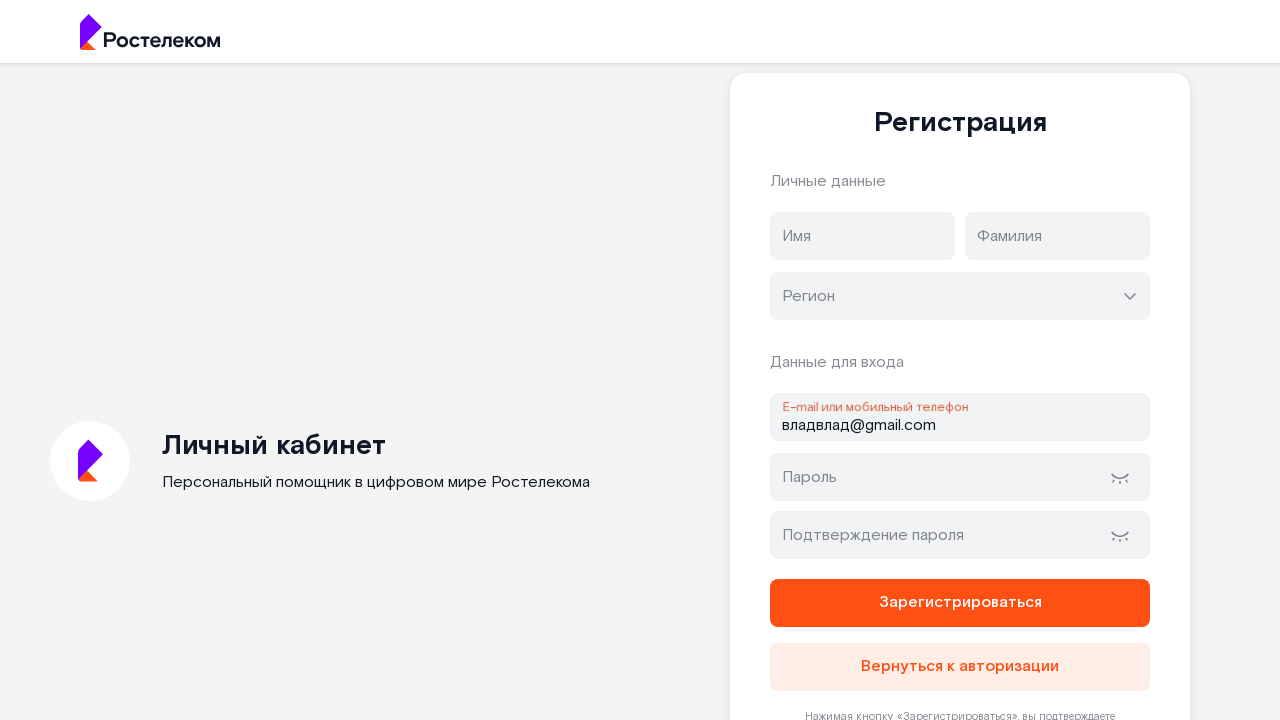

Clicked password field to trigger email validation at (960, 477) on #password
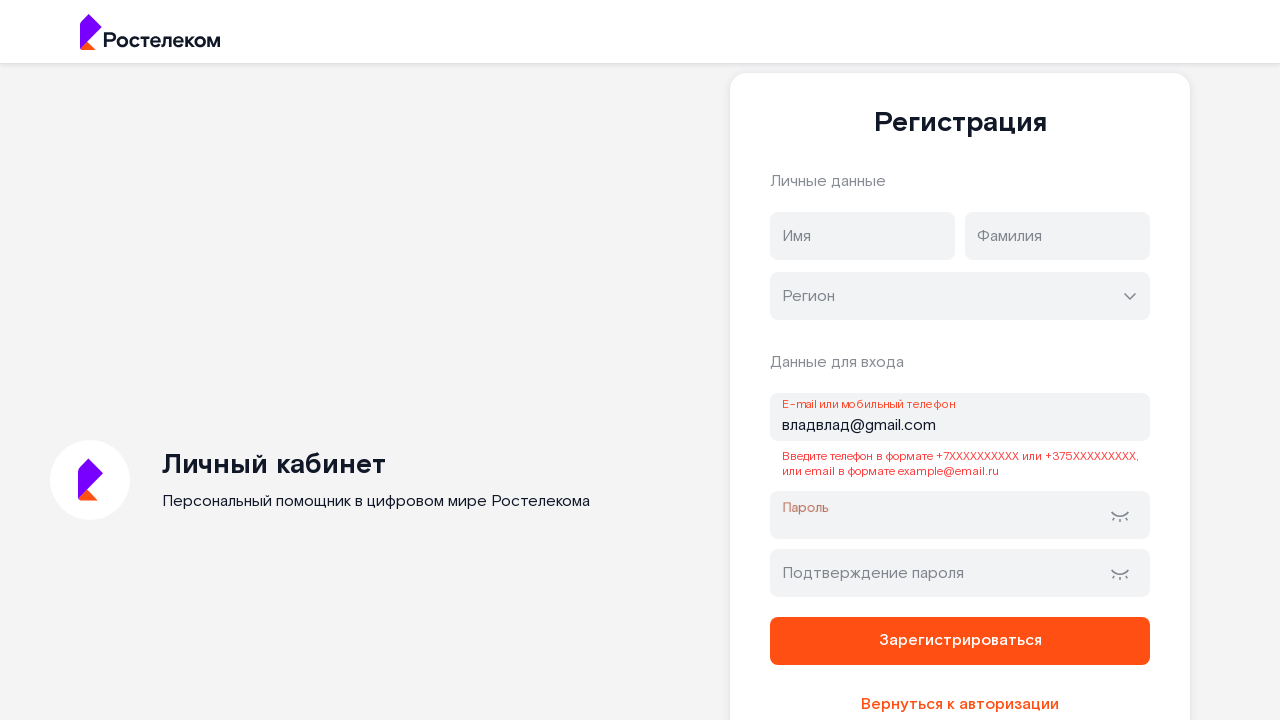

Navigated back to main page
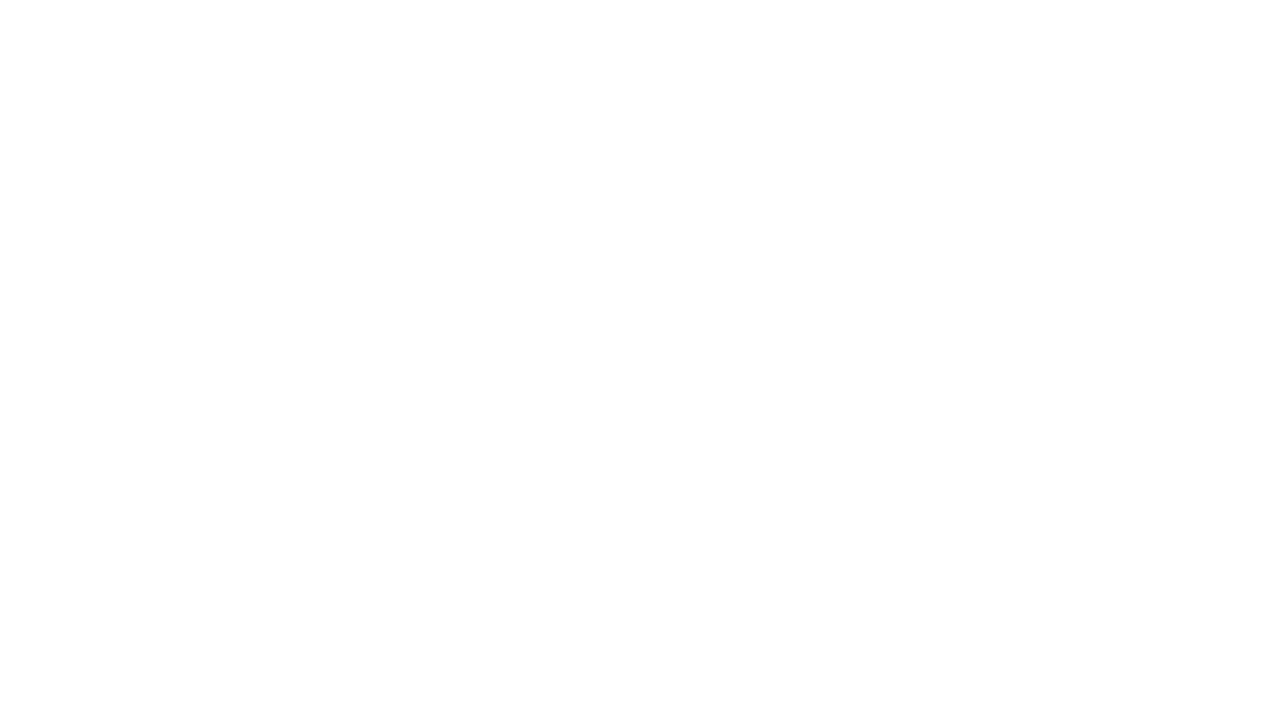

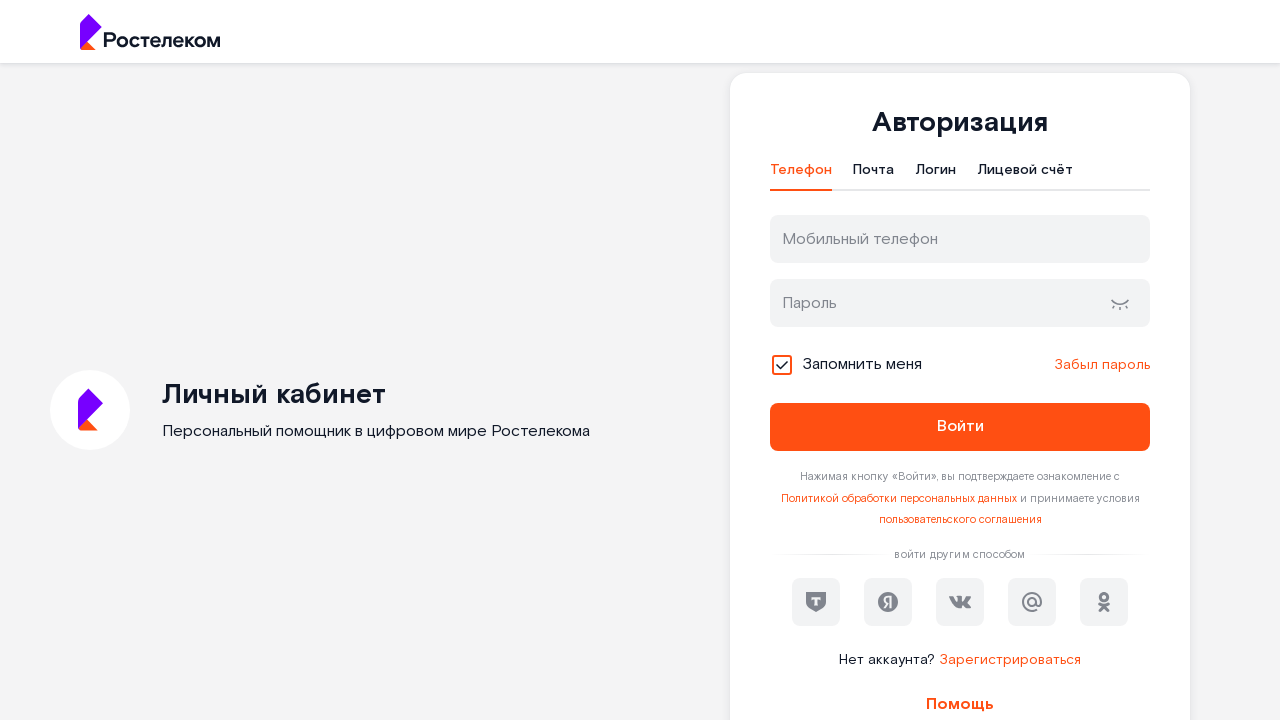